Tests the search functionality on a table demo page by entering "New York" in the search box and verifying that the results are filtered to show 5 entries.

Starting URL: https://www.lambdatest.com/selenium-playground/table-sort-search-demo

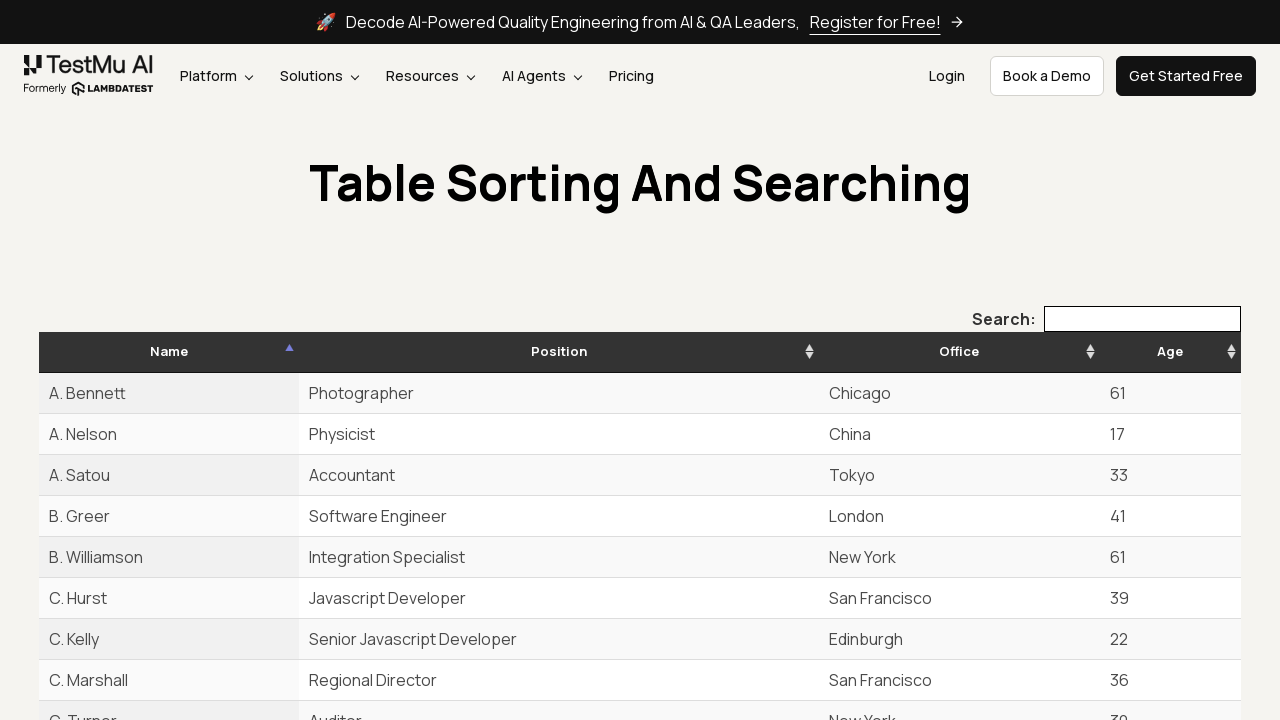

Filled search box with 'New York' on input[type='search']
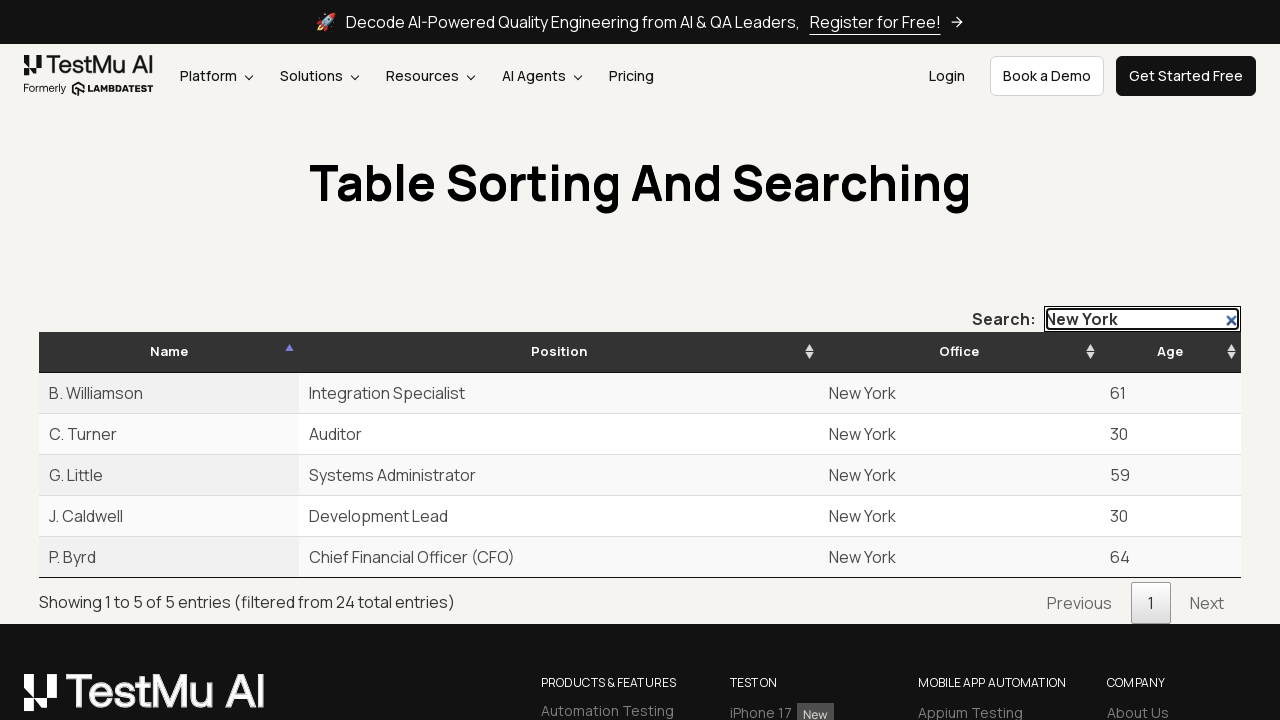

Waited for search results to filter and display 'Showing 1 to 5 of 5 entries'
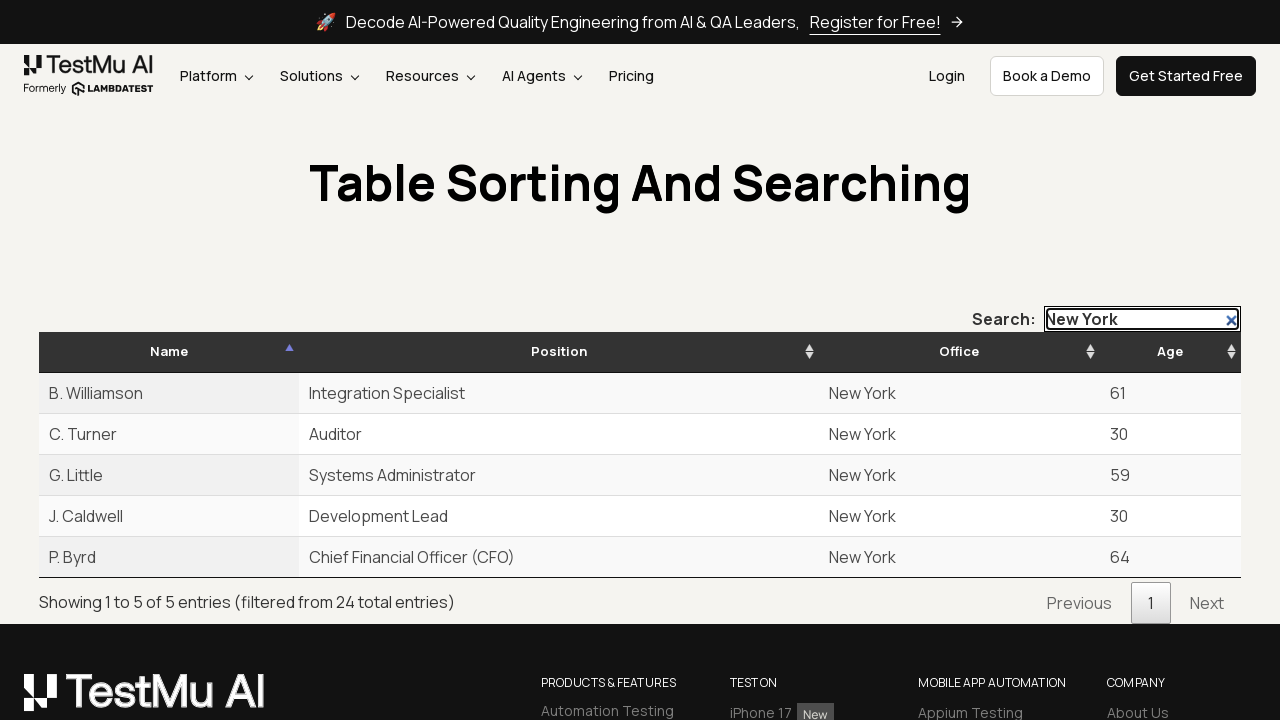

Retrieved the results info text from the table
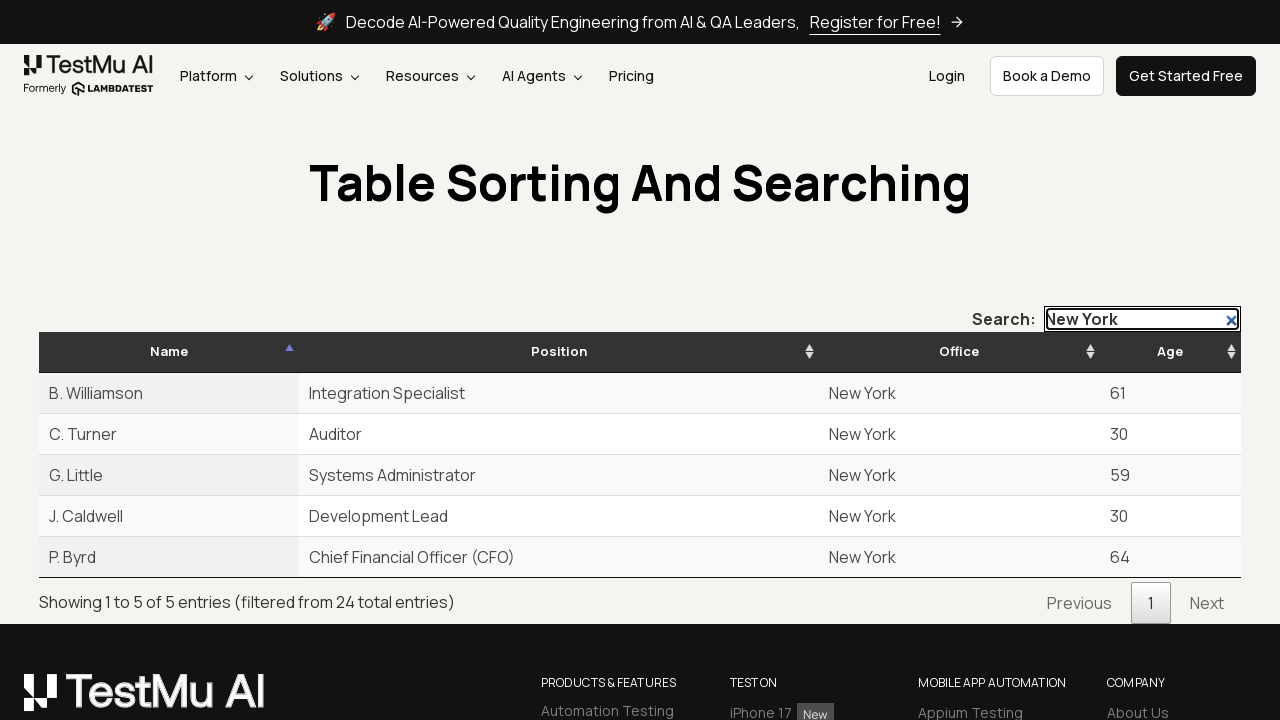

Verified that search filtered results to show 5 entries matching 'New York'
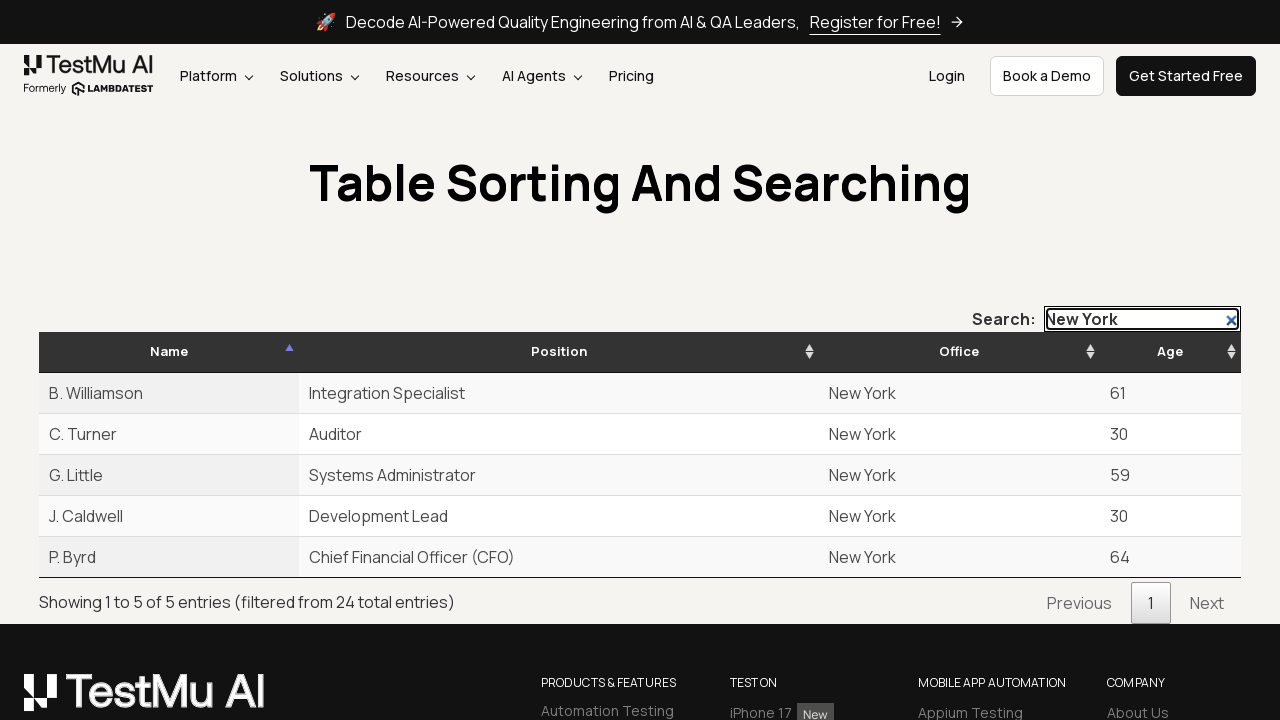

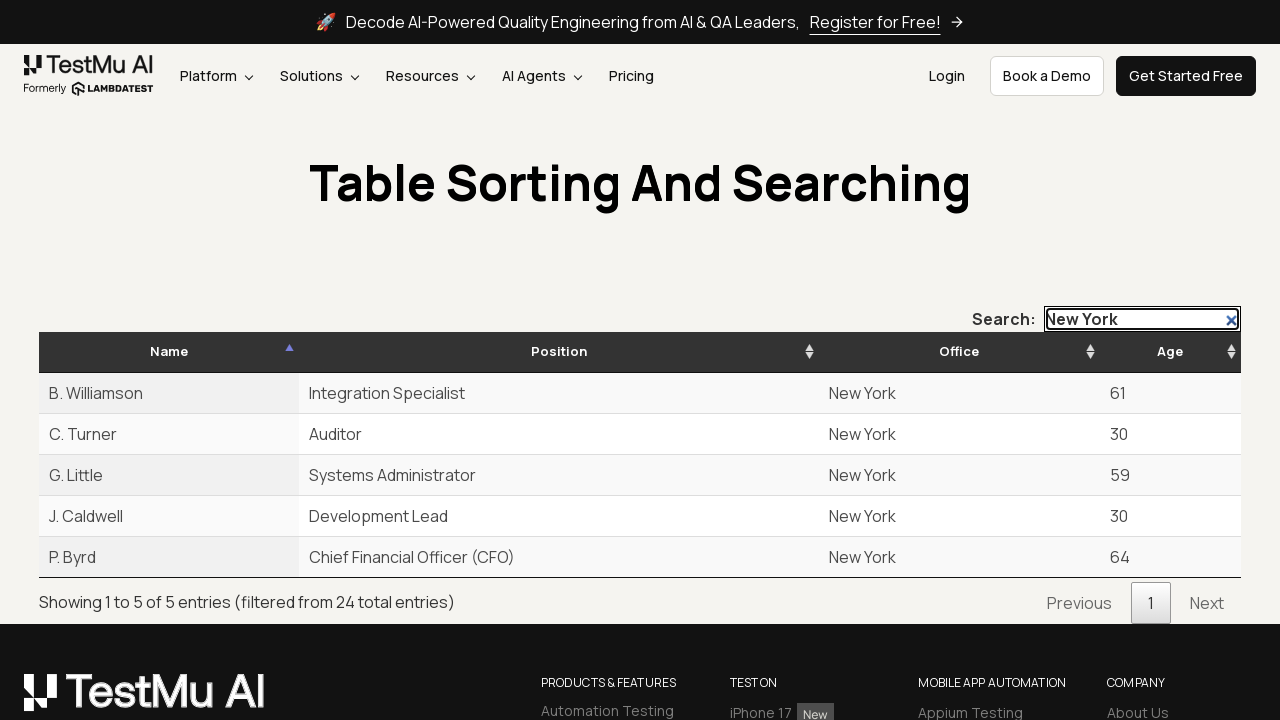